Demonstrates basic browser navigation by visiting an IMDB movie page, navigating to an Americanas product page, using back/forward browser buttons, and refreshing the page.

Starting URL: https://www.imdb.com/title/tt0120338/?ref_=fn_al_tt_1

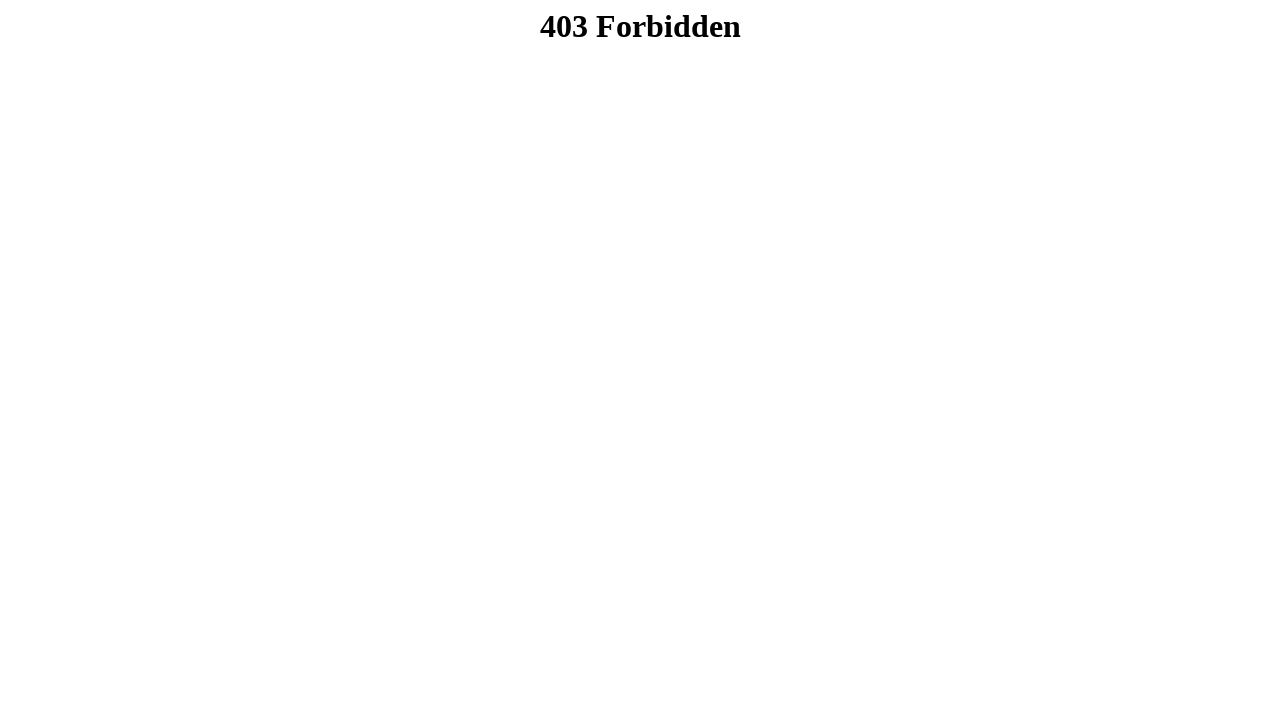

IMDB page loaded (domcontentloaded state reached)
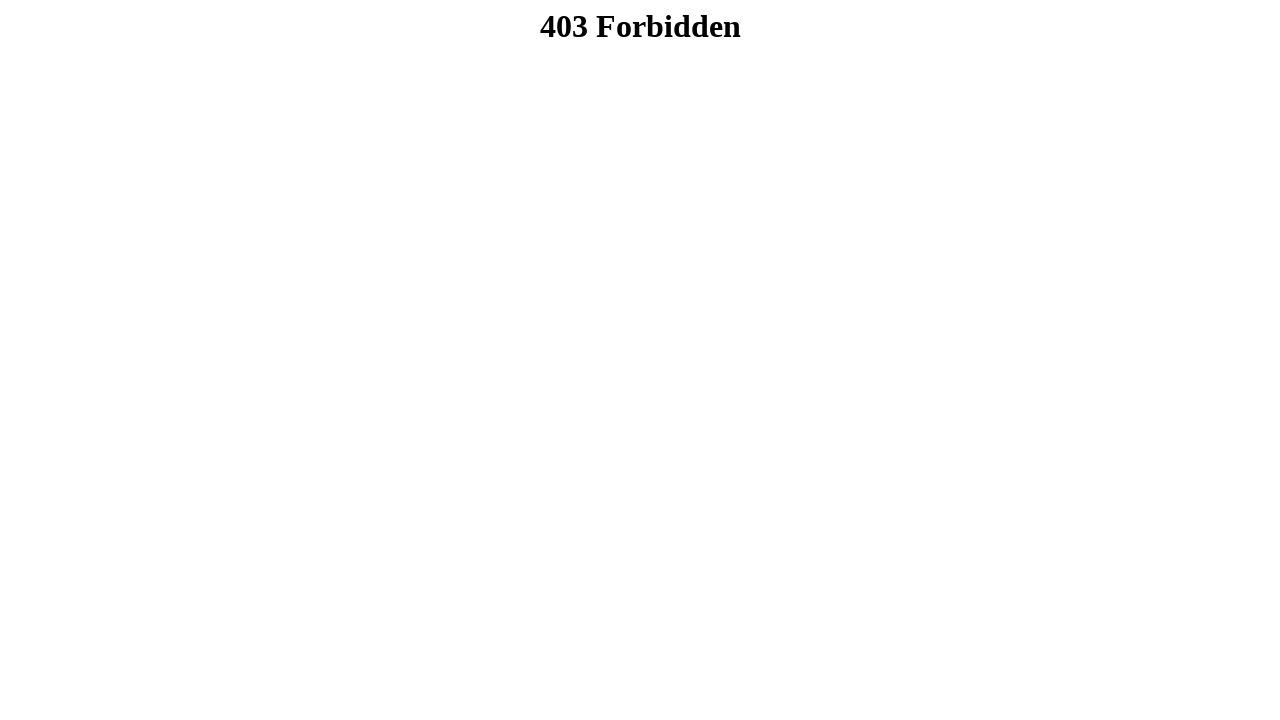

Navigated to Americanas iPhone product page
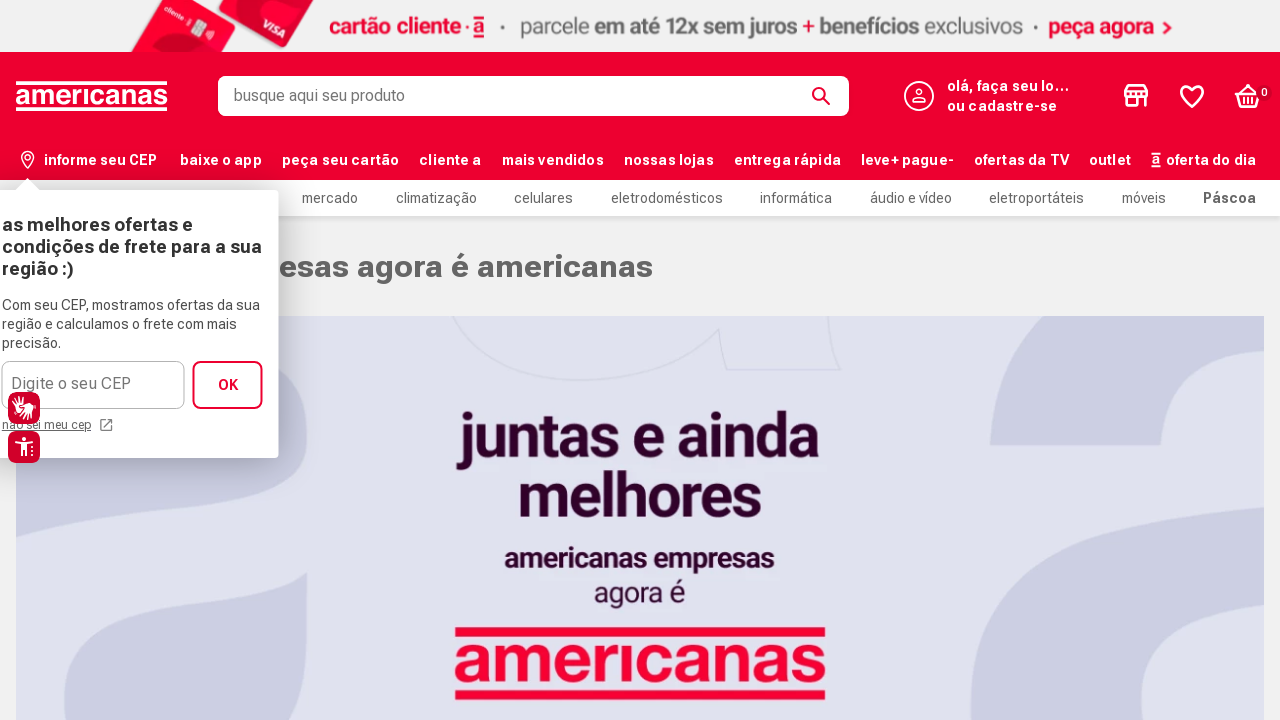

Navigated back to IMDB movie page
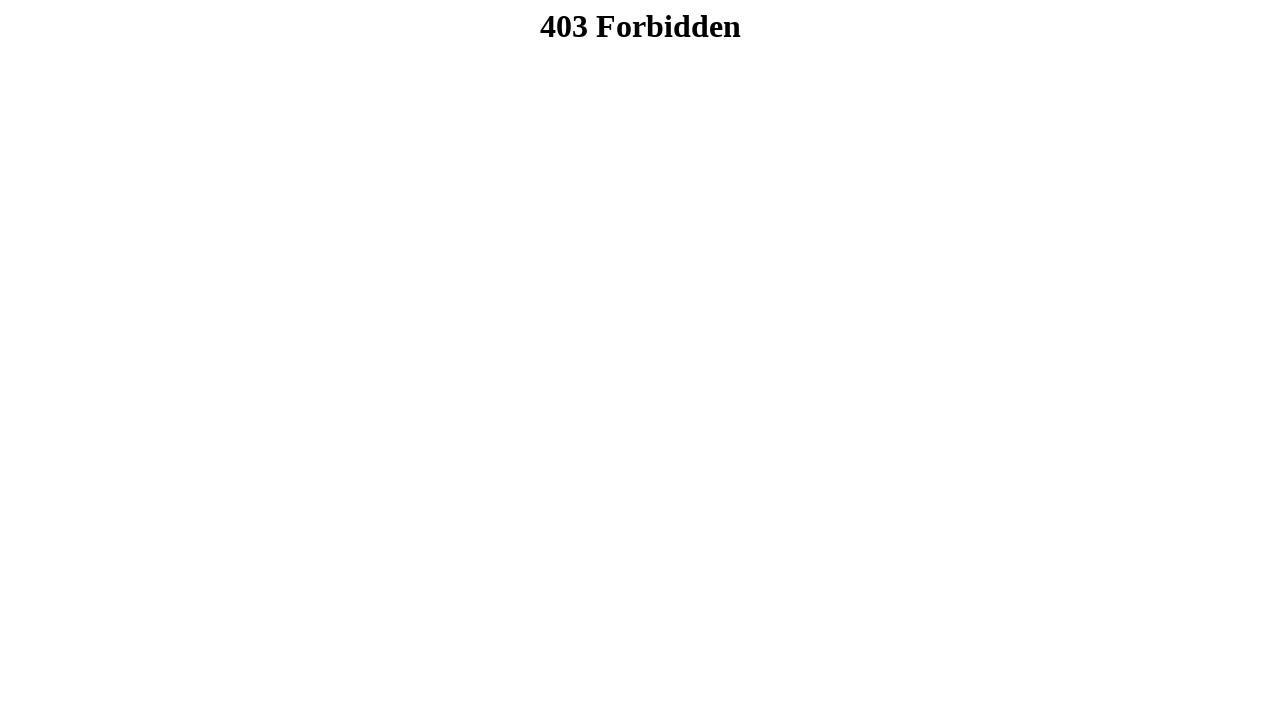

IMDB page loaded after back navigation
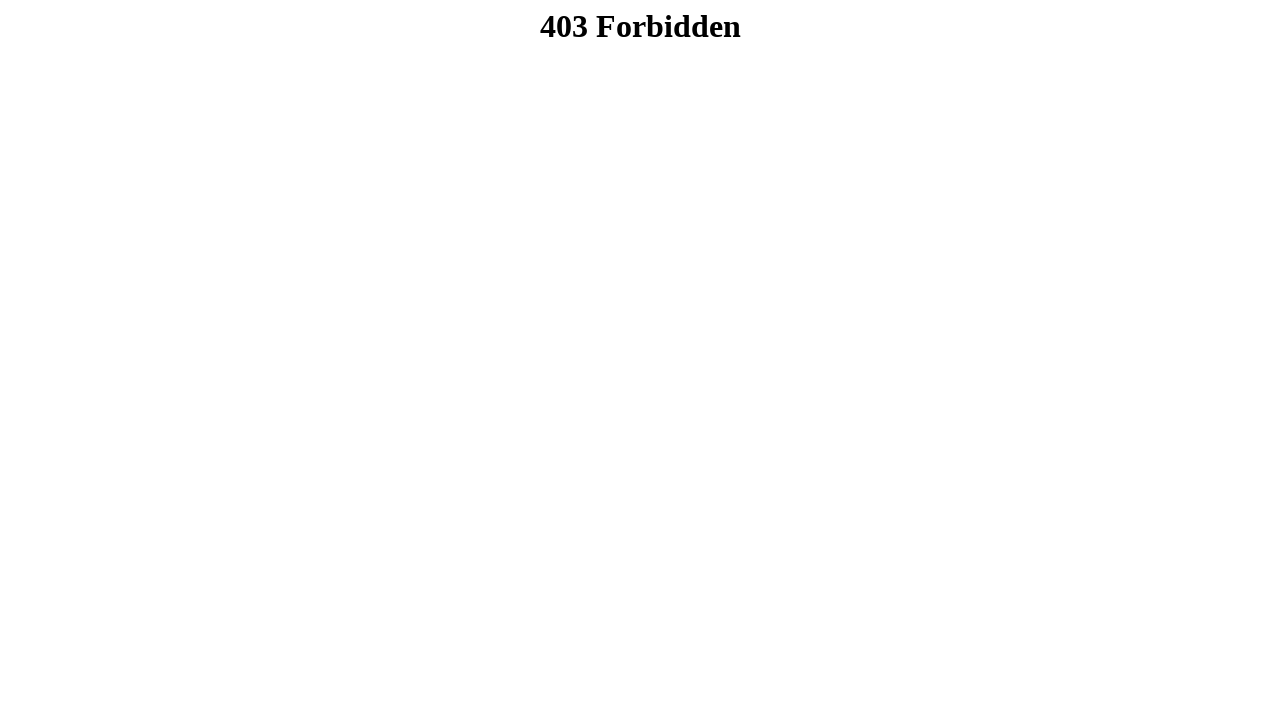

Navigated forward to Americanas product page
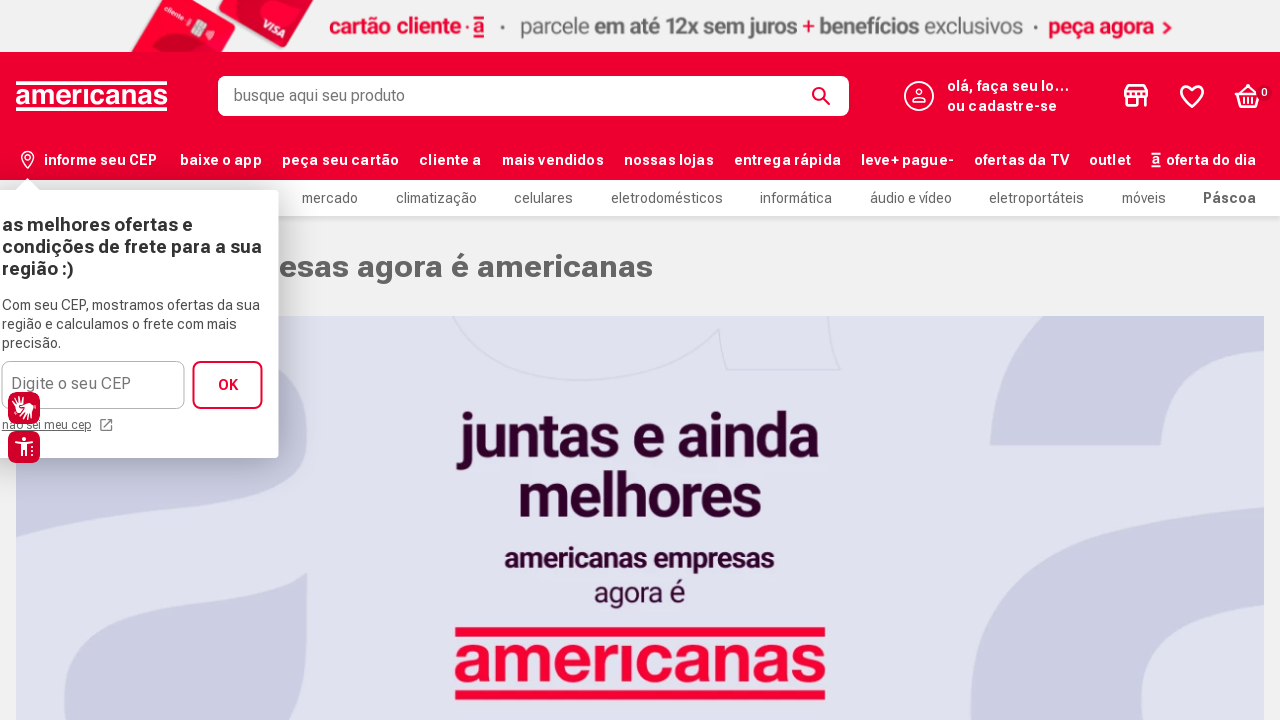

Refreshed the Americanas product page
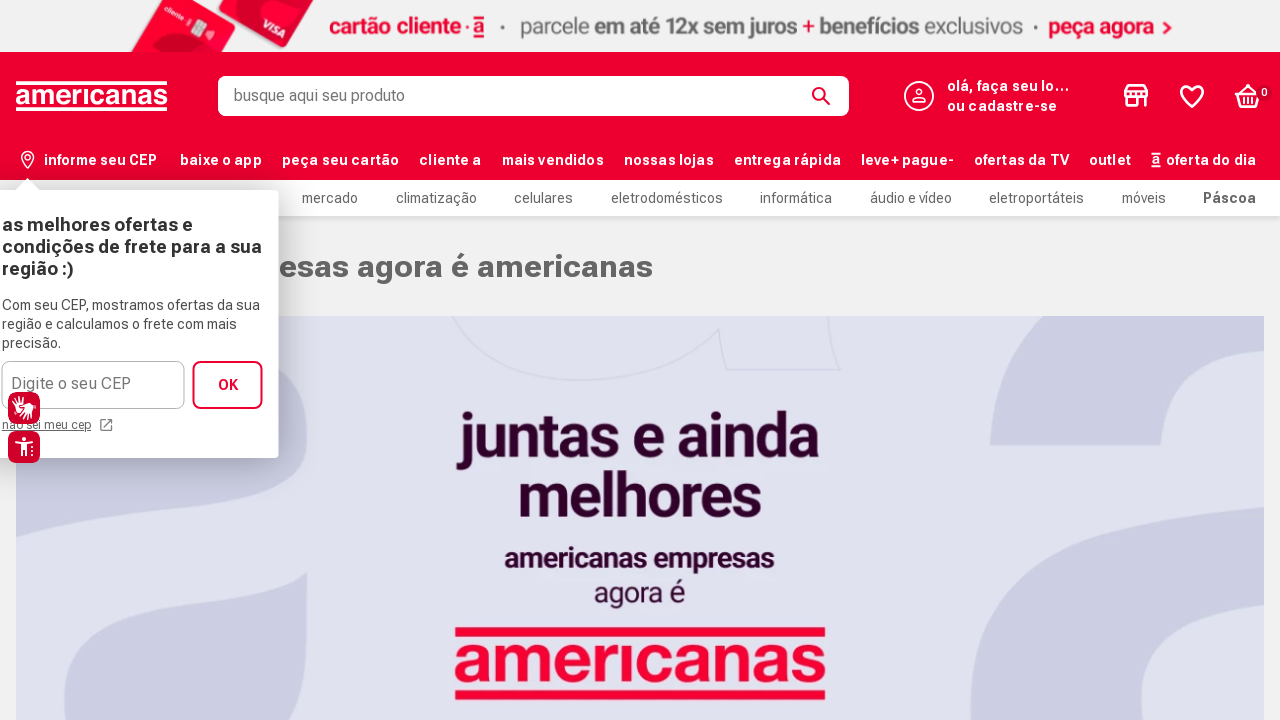

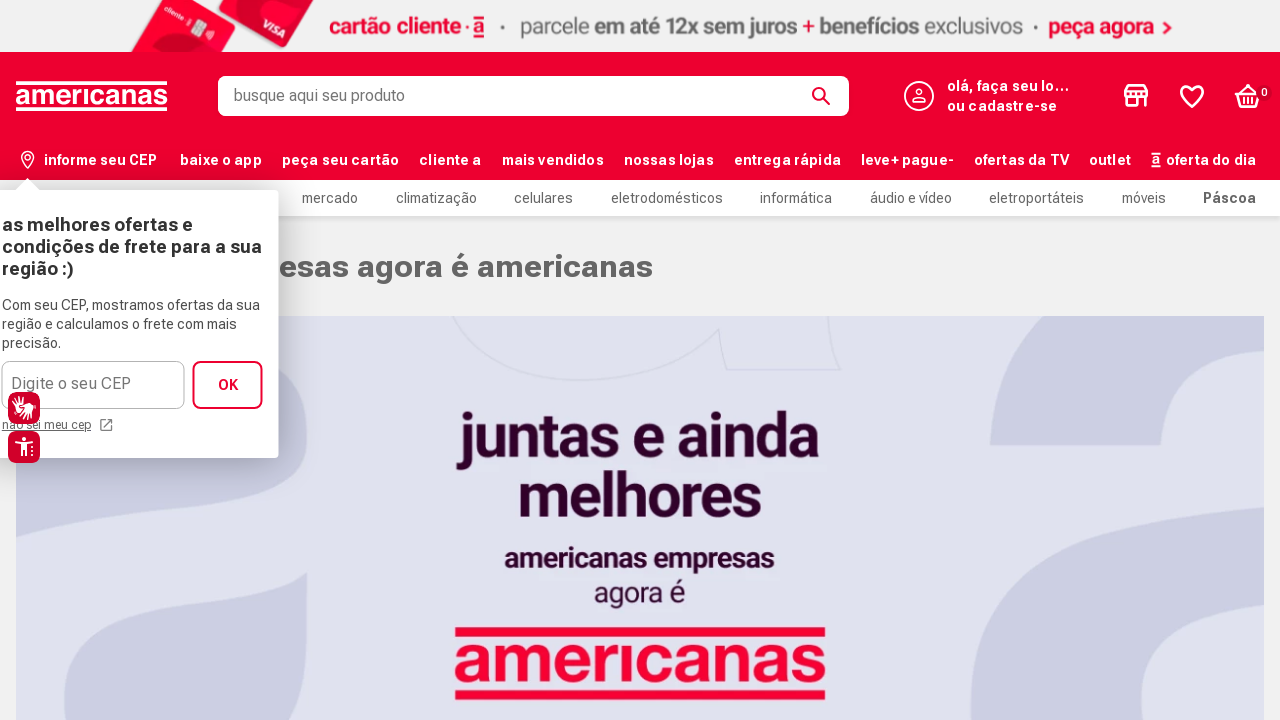